Tests text comparison functionality by entering text in the first textarea, copying it using keyboard shortcuts, and pasting it into the second textarea

Starting URL: https://text-compare.com/

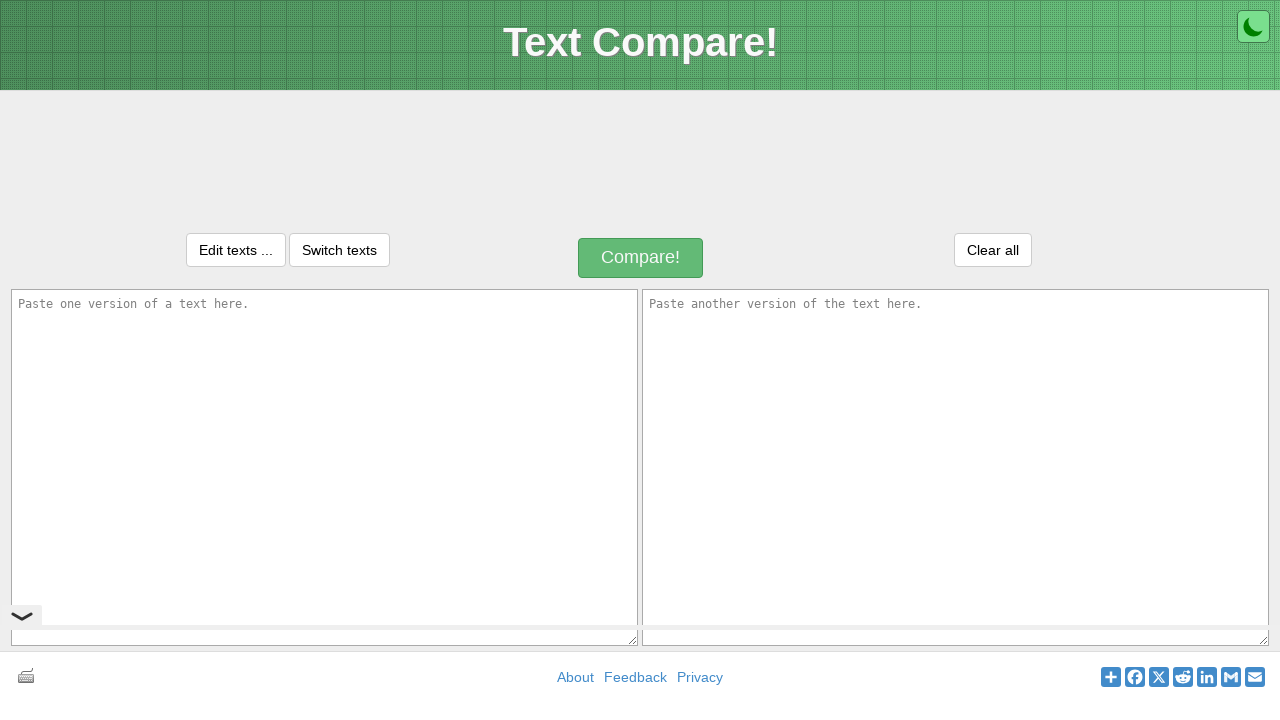

Entered 'Welcome to selenium' in first textarea on textarea#inputText1
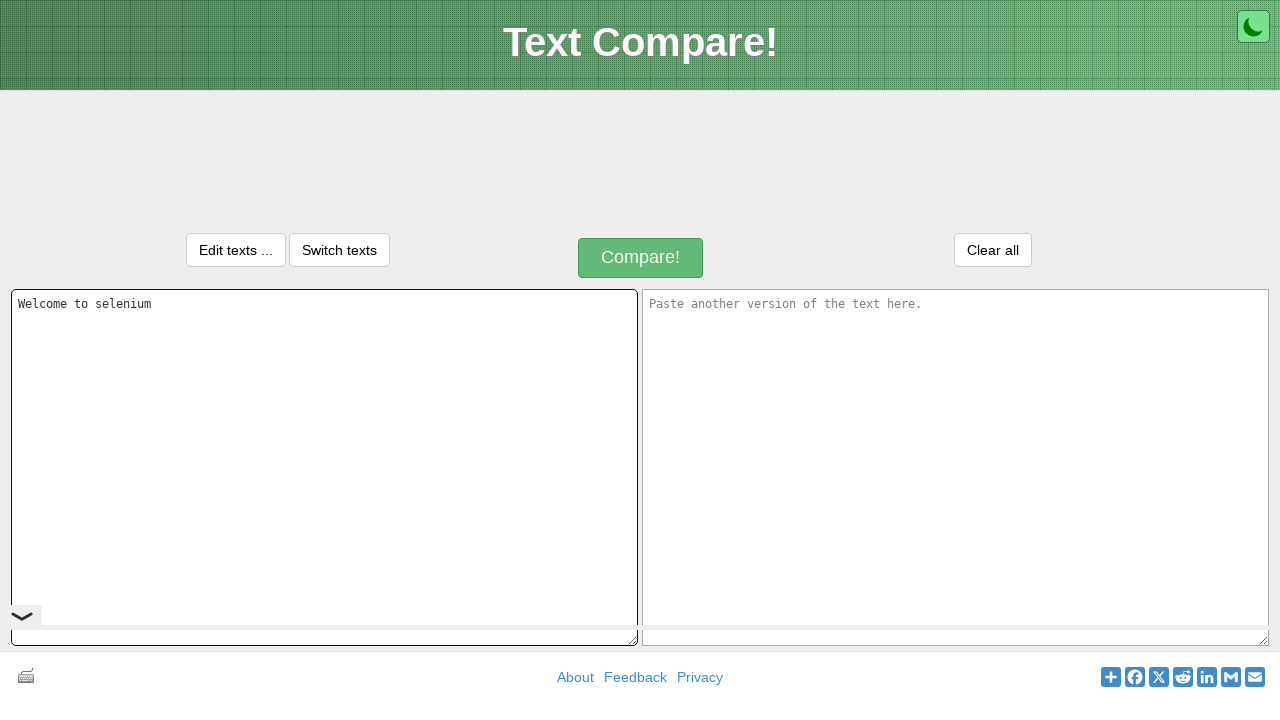

Focused on first textarea on textarea#inputText1
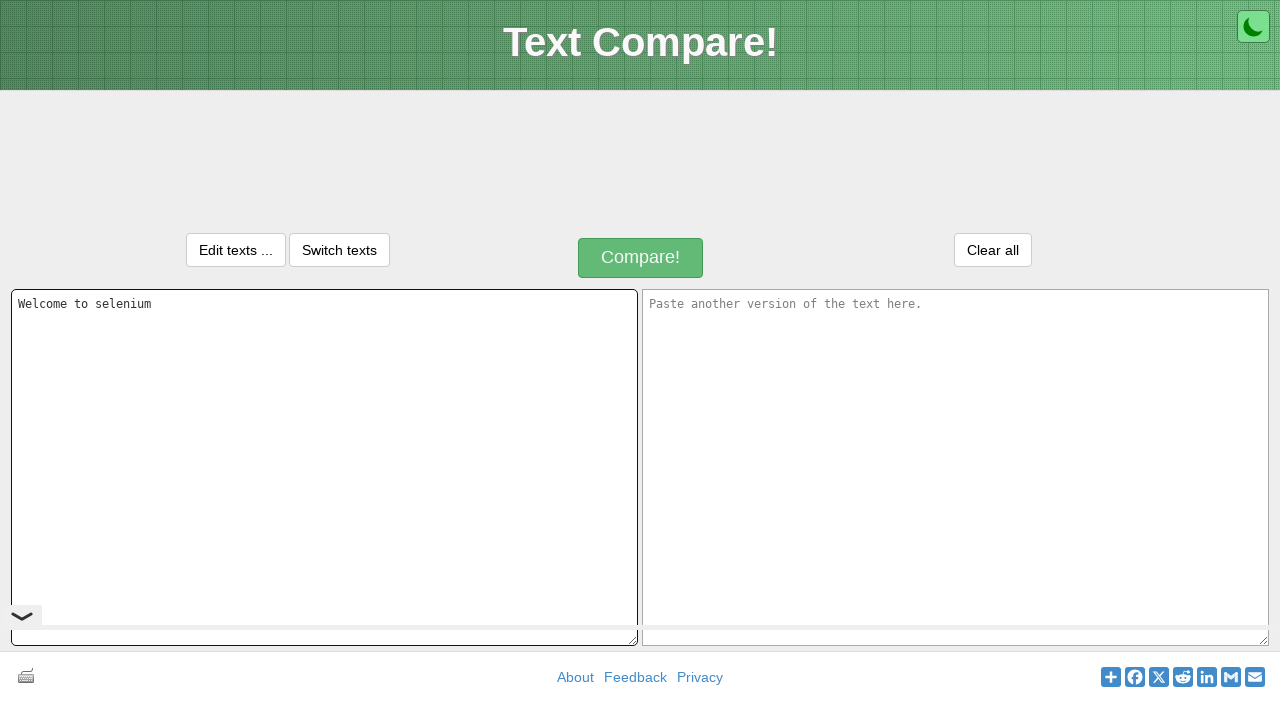

Pressed Control key down
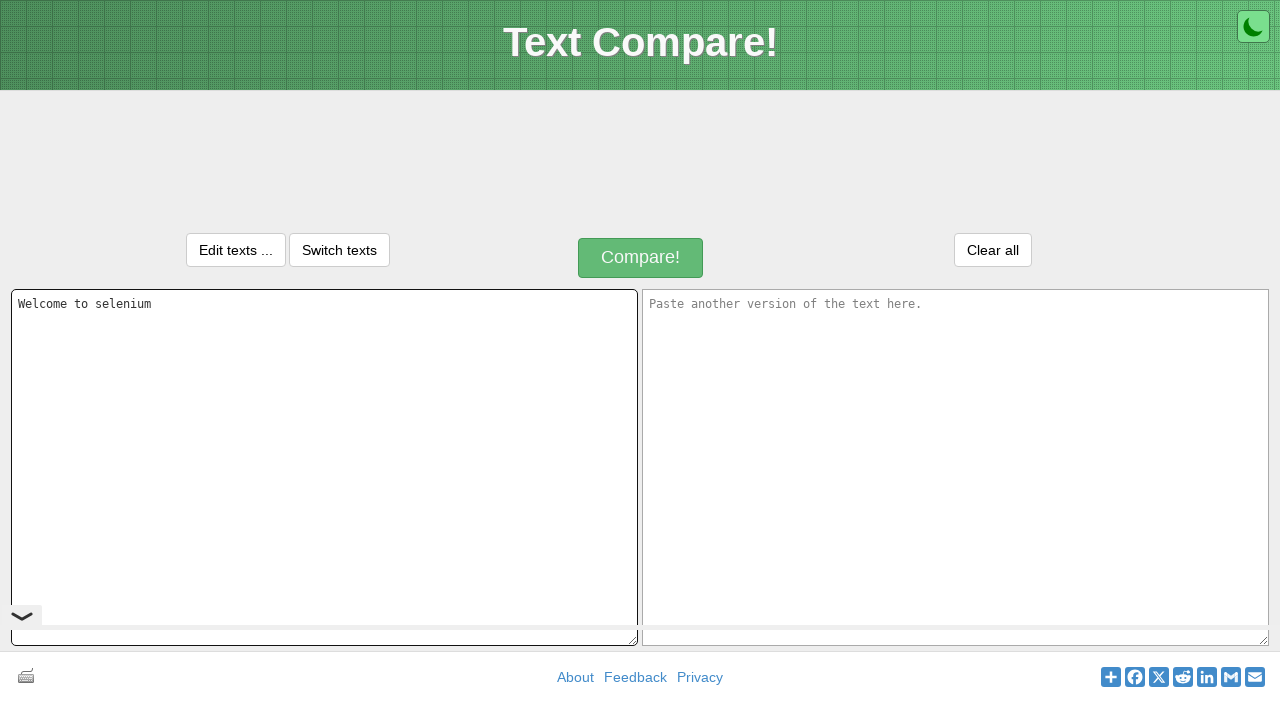

Pressed 'a' key to select all text
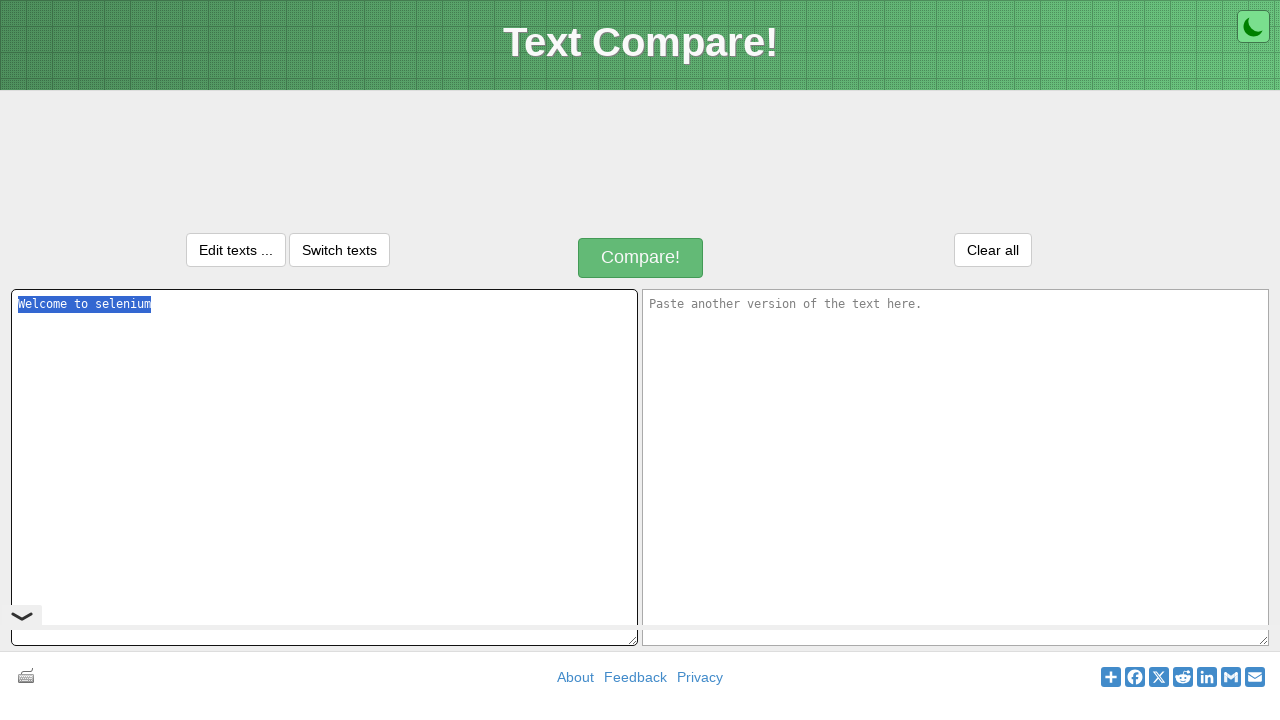

Released Control key
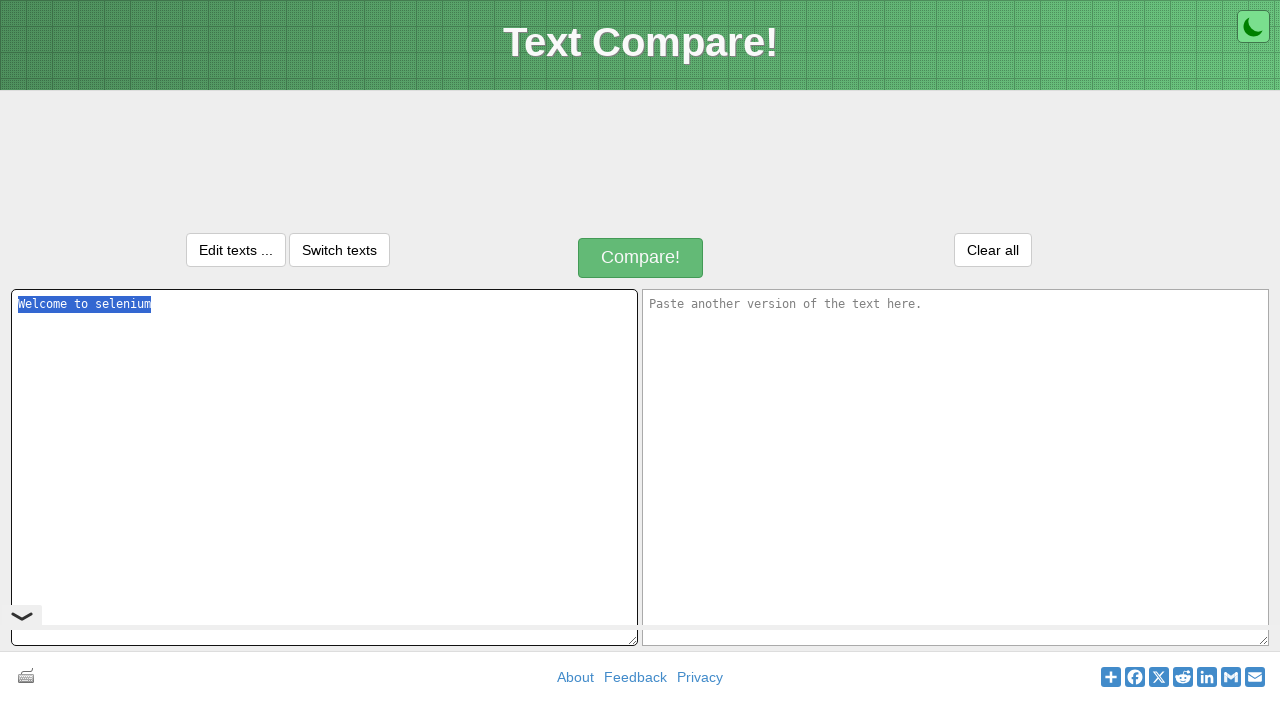

Pressed Control key down for copy
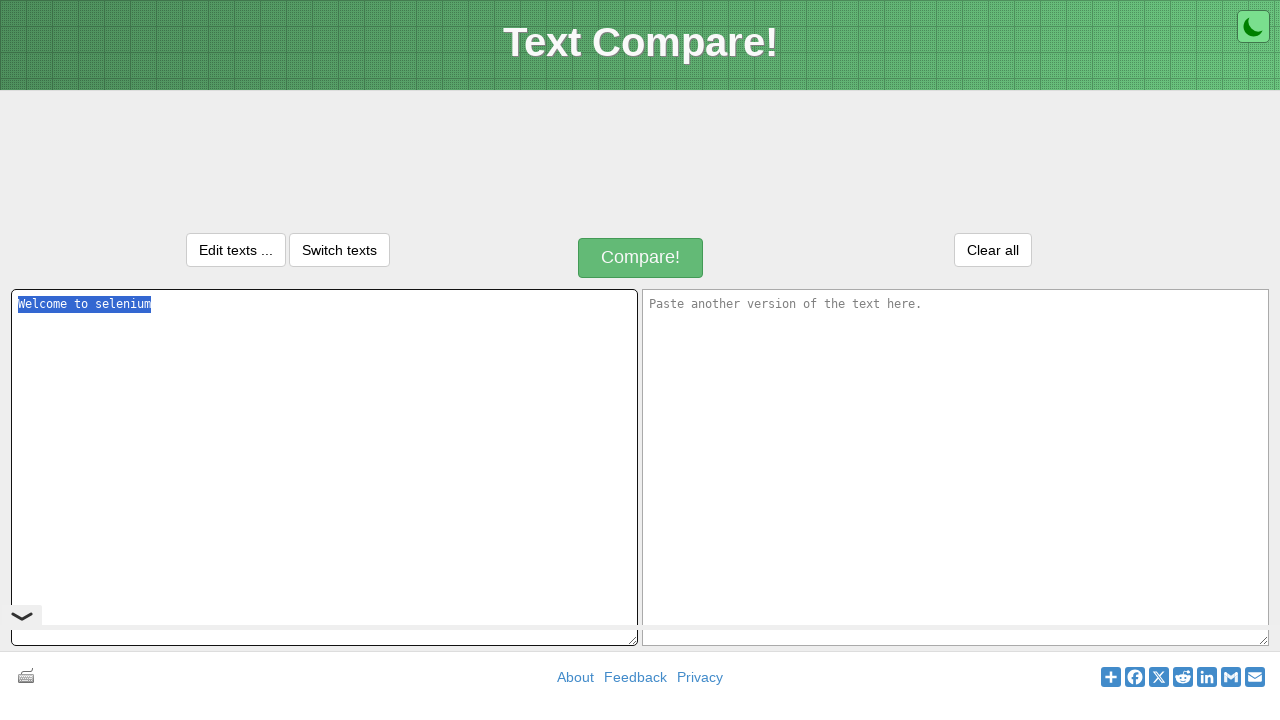

Pressed 'c' key to copy selected text
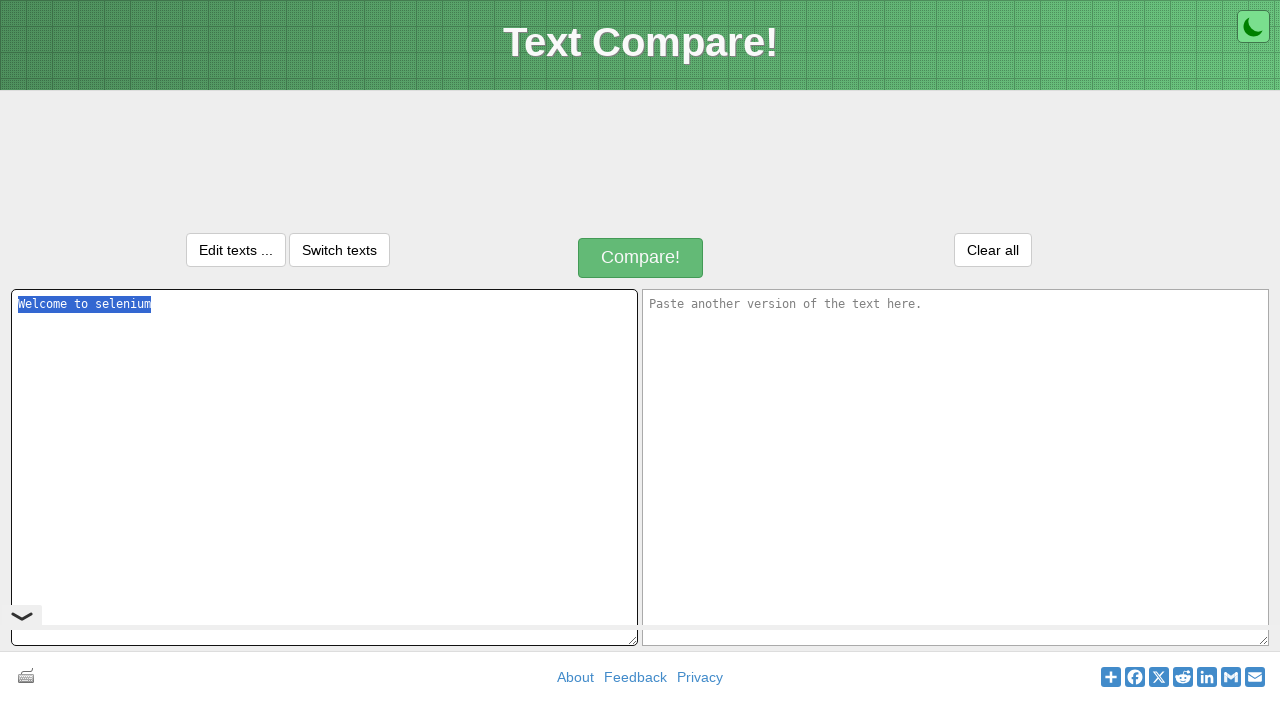

Released Control key
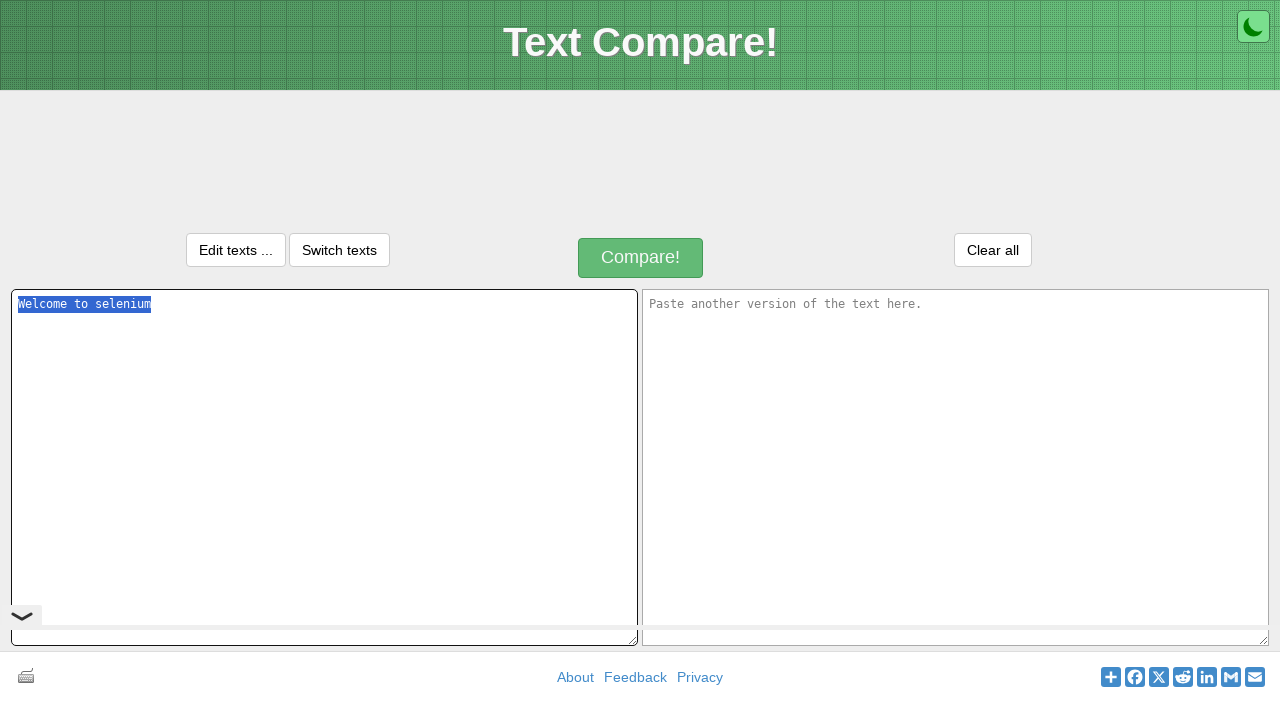

Pressed Tab to move focus to second textarea
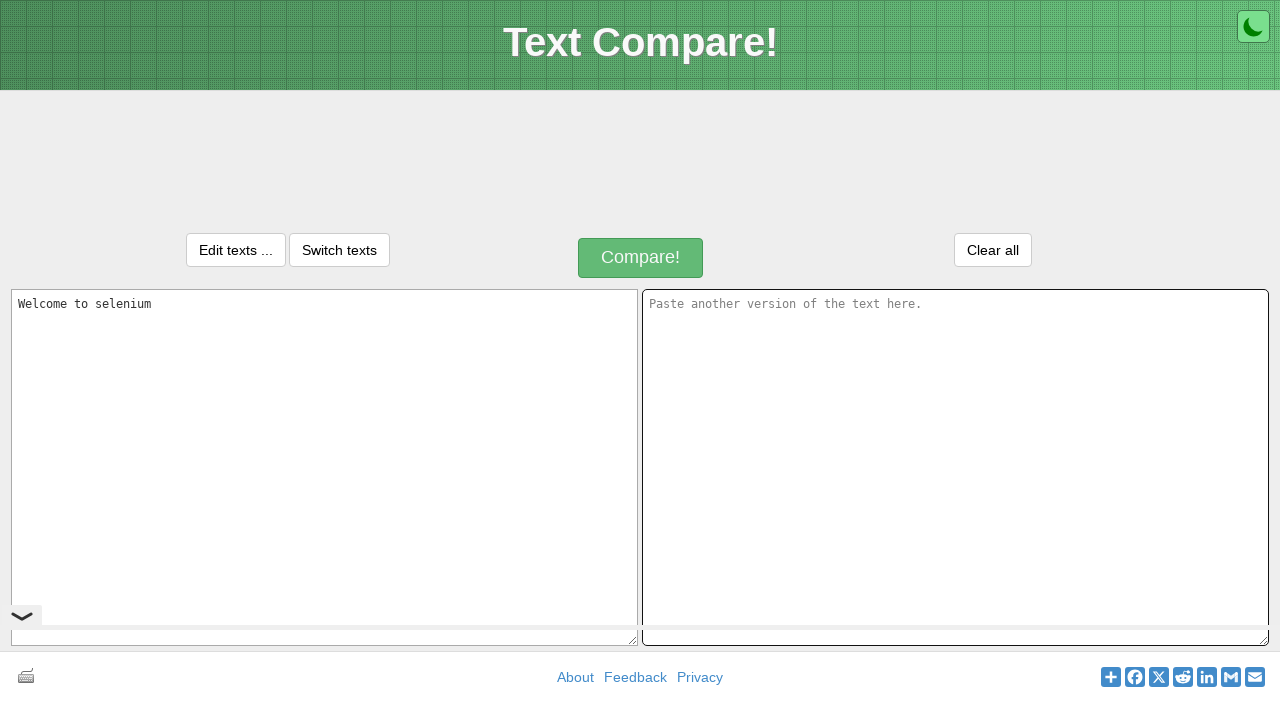

Pressed Control key down for paste
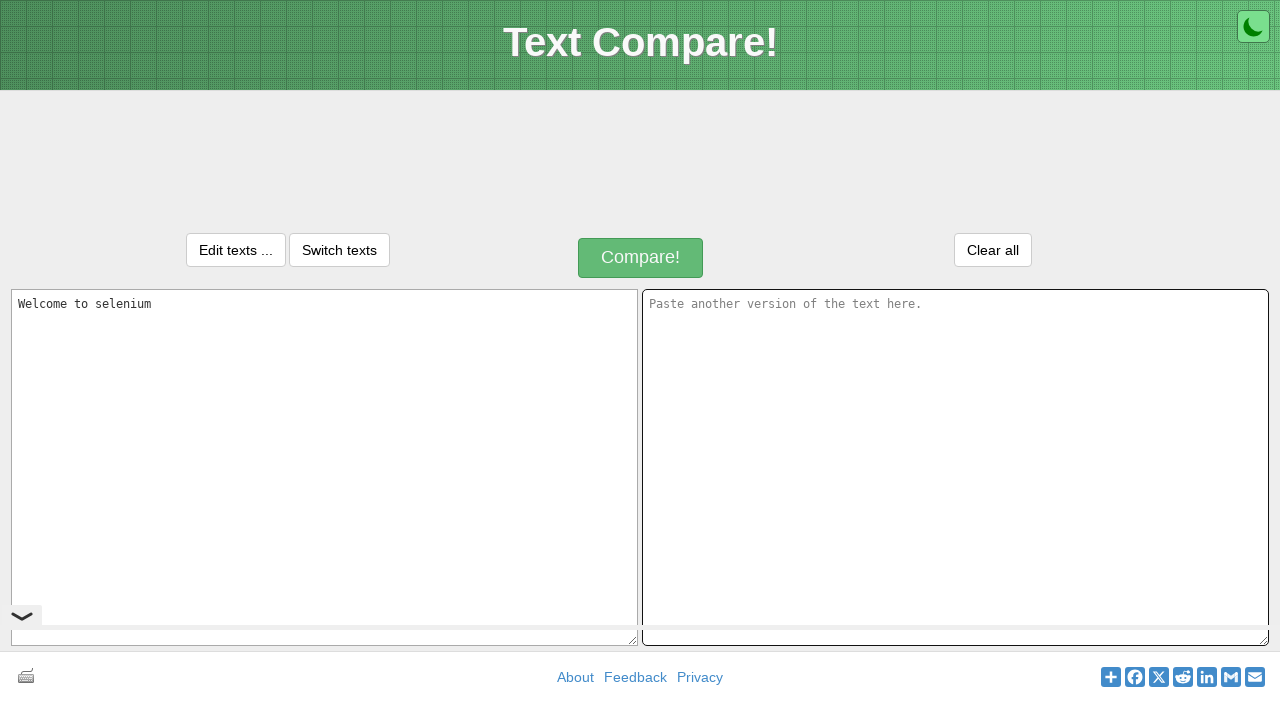

Pressed 'v' key to paste text into second textarea
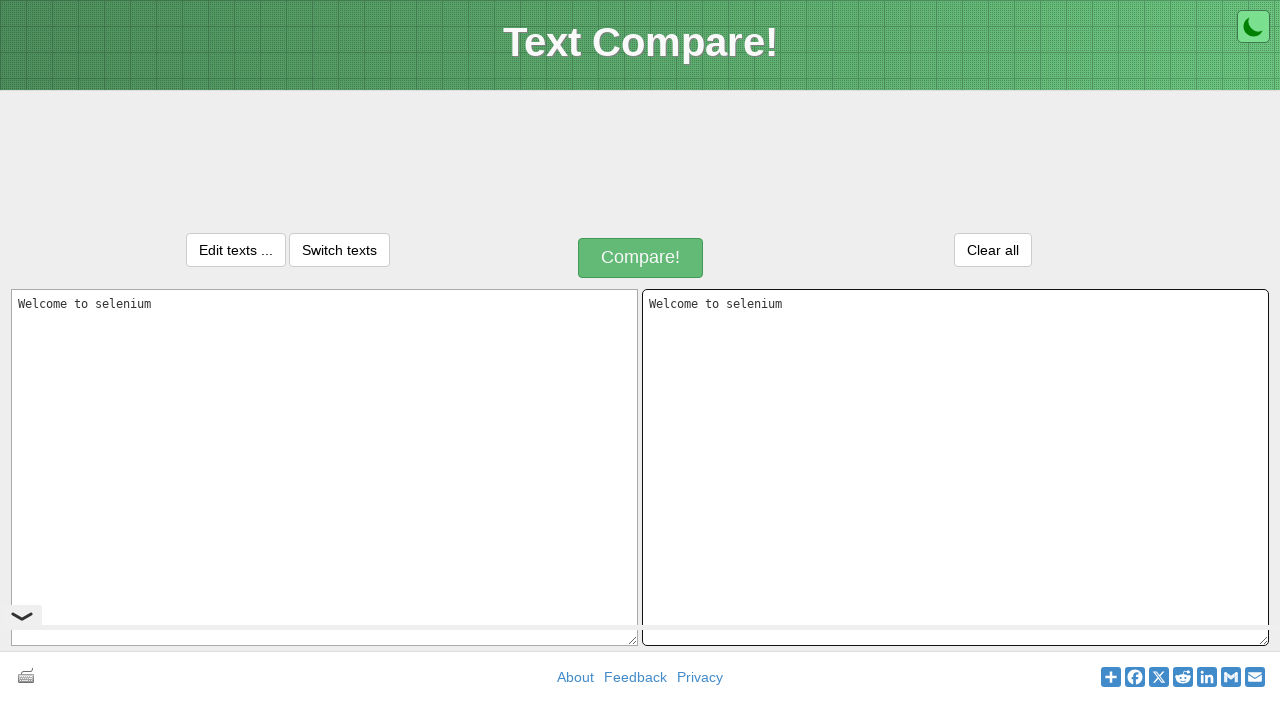

Released Control key
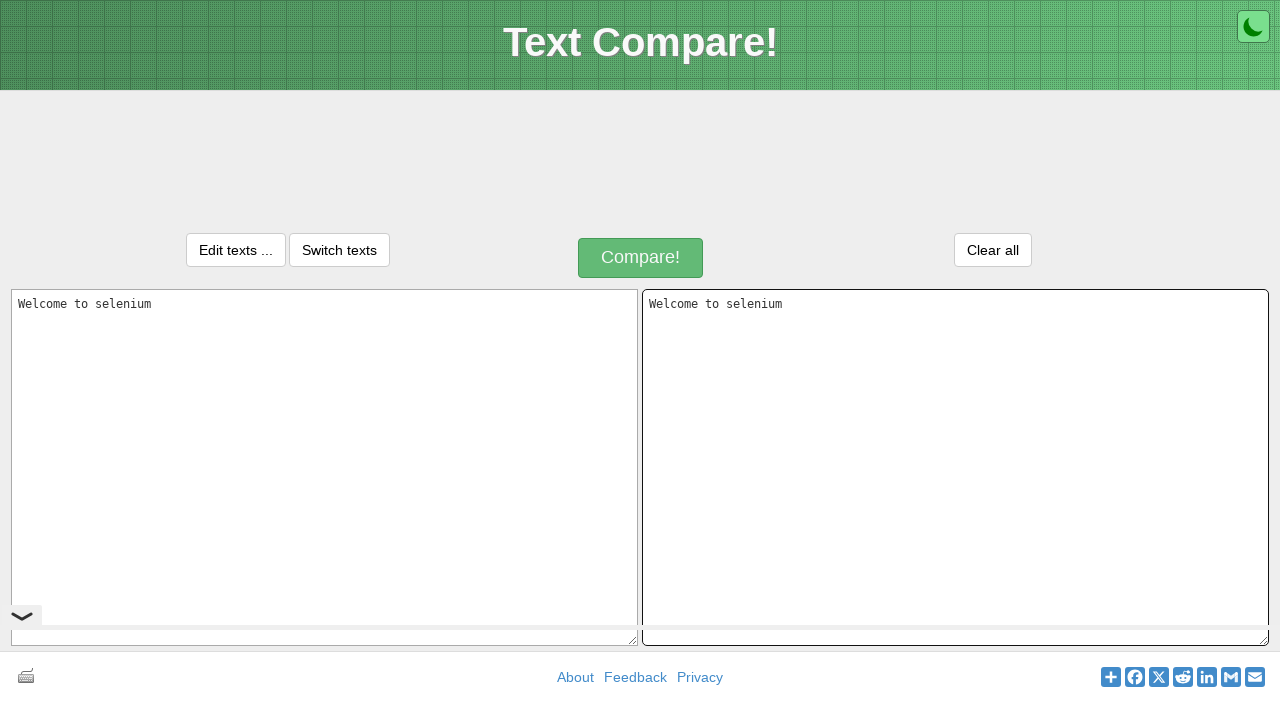

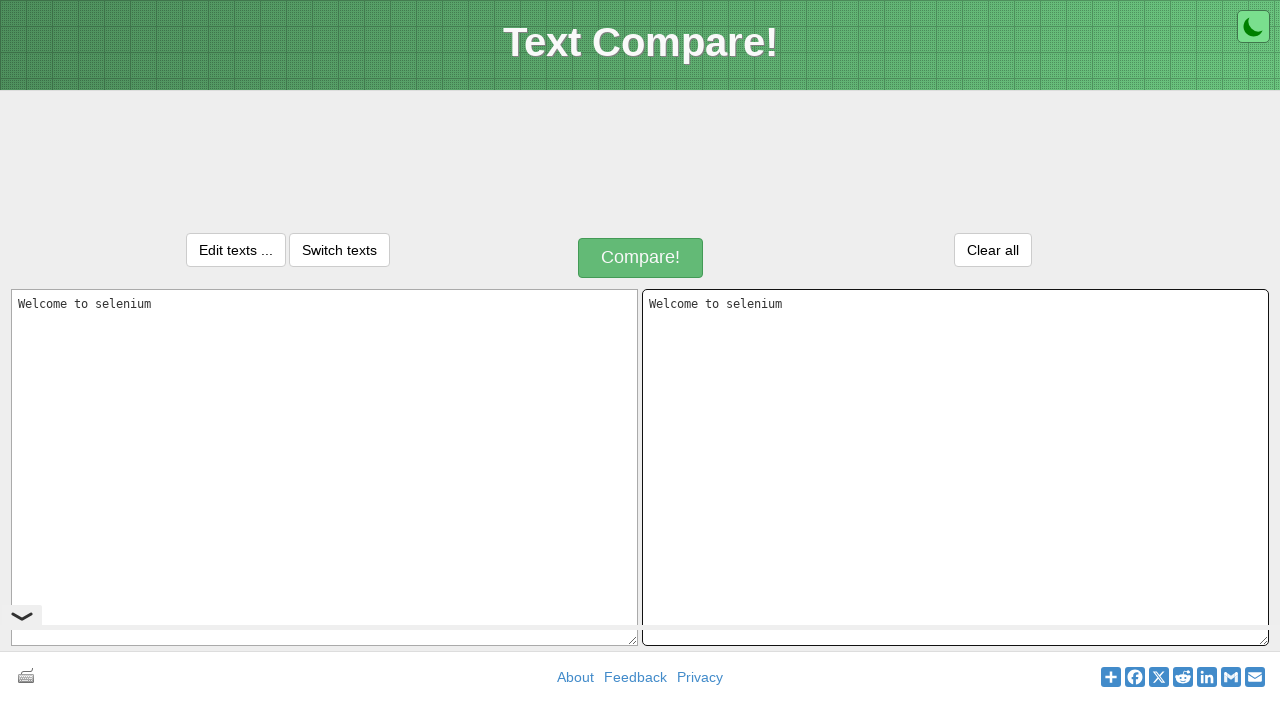